Tests frame handling by navigating through multiple frames and nested iframes, filling form fields in each frame, and interacting with a Google Forms embedded in an iframe

Starting URL: https://ui.vision/demo/webtest/frames/

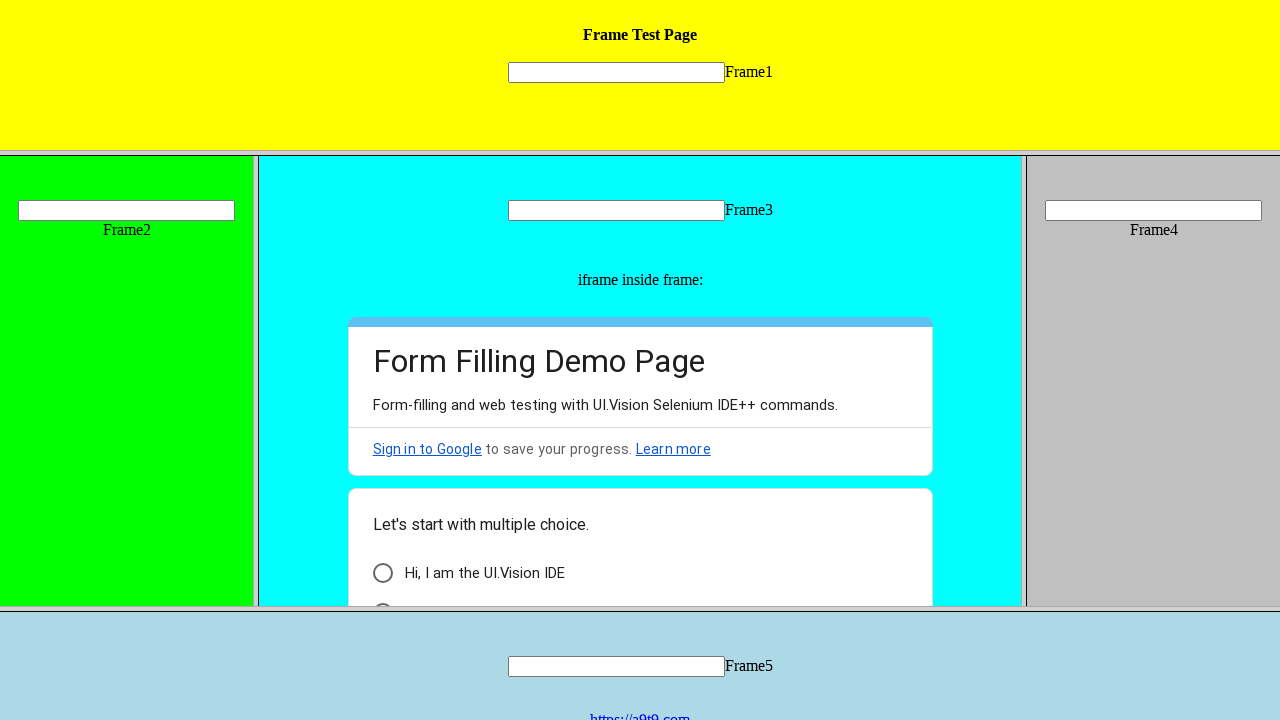

Located frame 1 with src='frame_1.html'
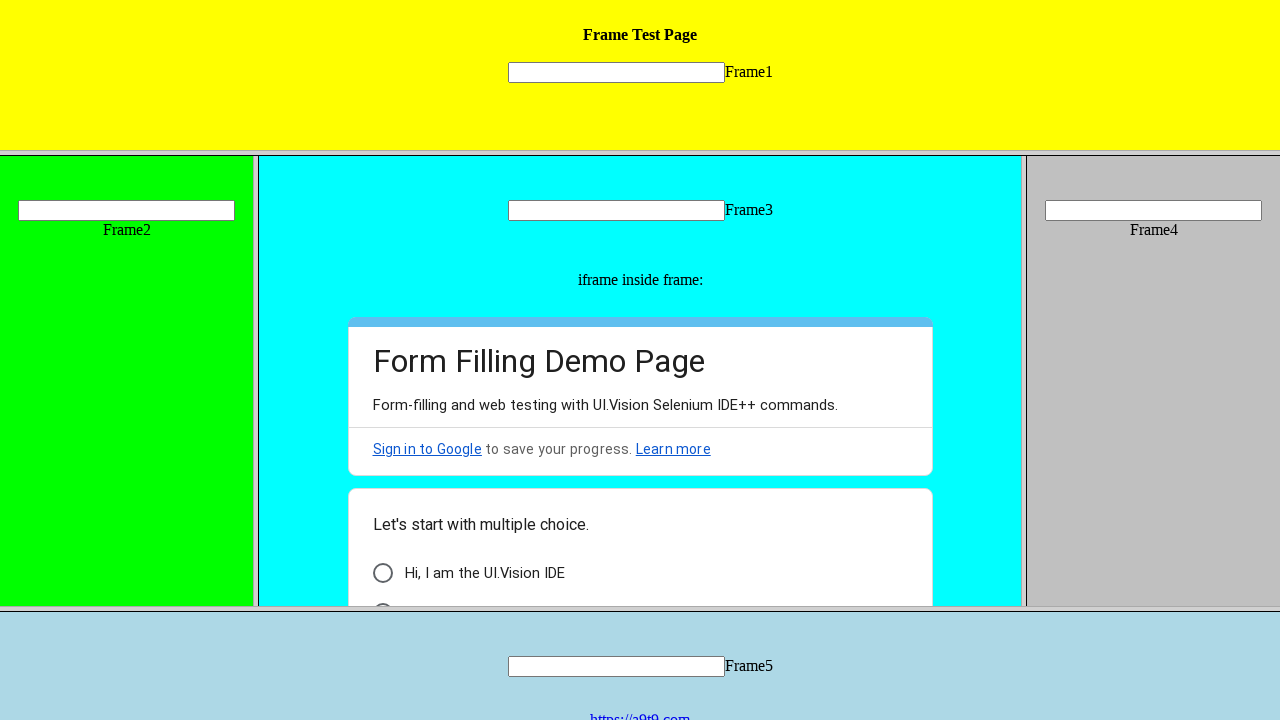

Filled input field in frame 1 with 'sundar' on frame[src='frame_1.html'] >> internal:control=enter-frame >> input[size='25']
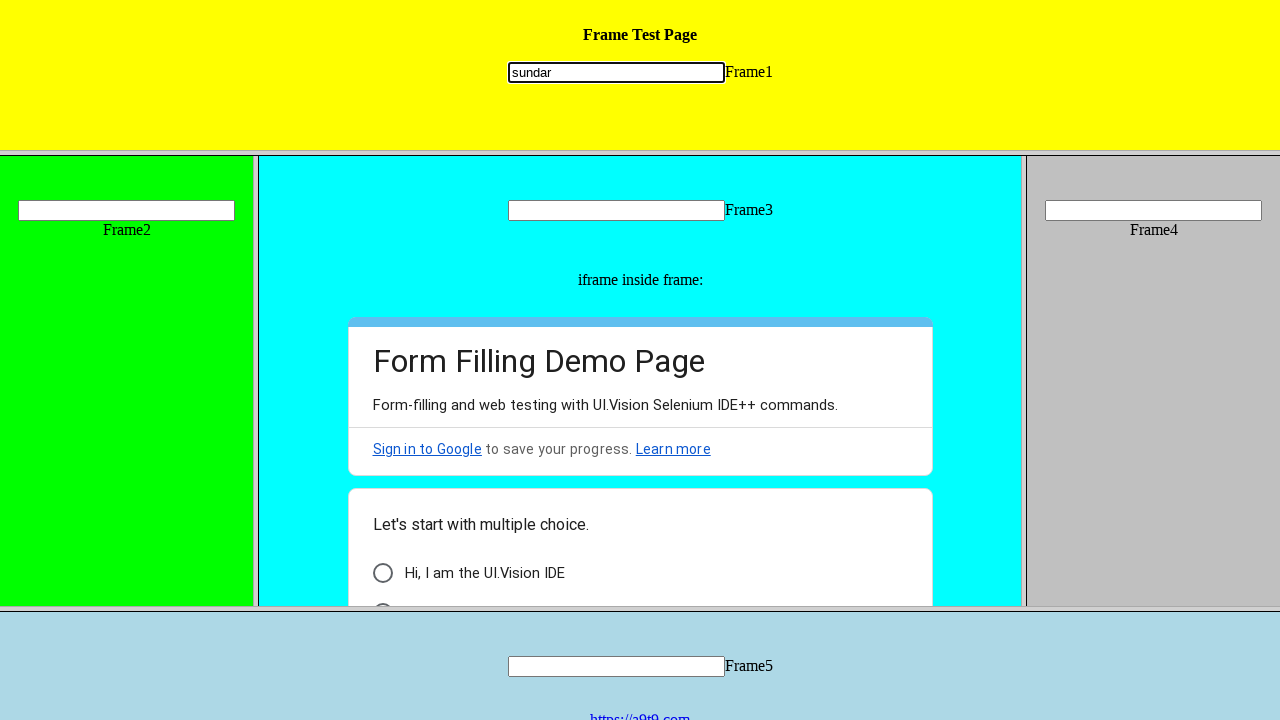

Located frame 2 with src='frame_2.html'
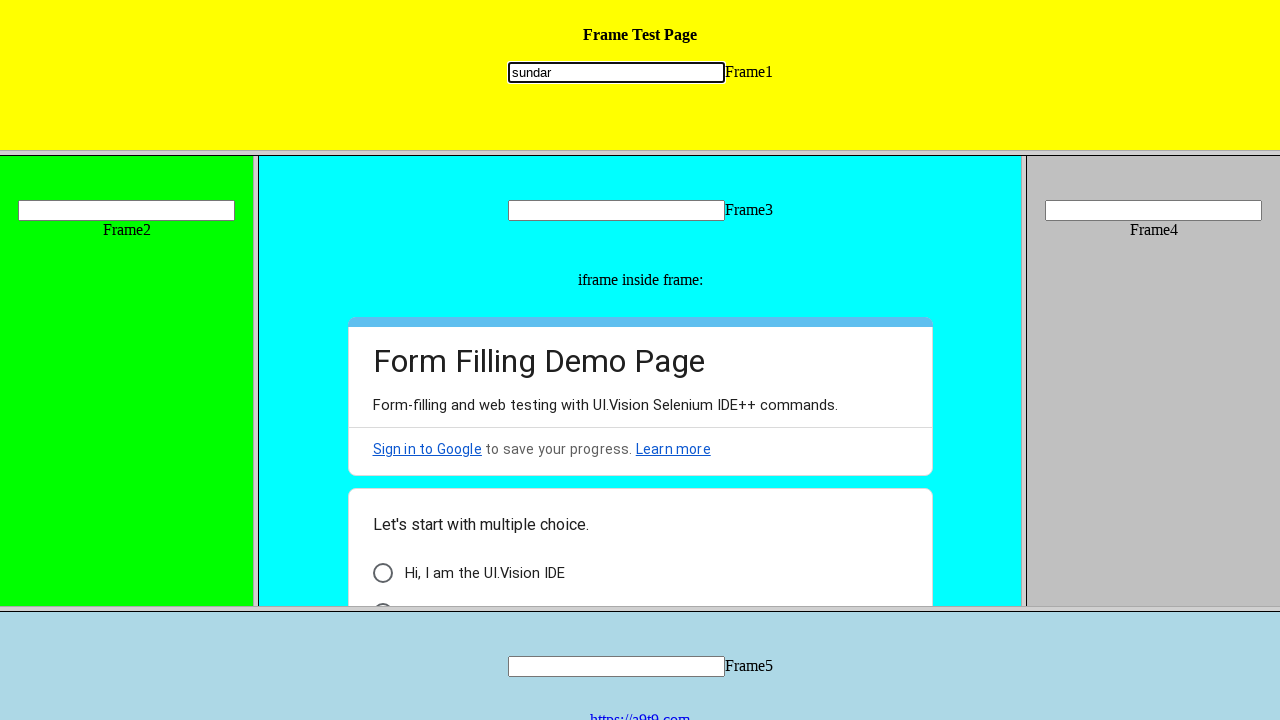

Filled input field 'mytext2' in frame 2 with 'sundar' on frame[src='frame_2.html'] >> internal:control=enter-frame >> input[name='mytext2
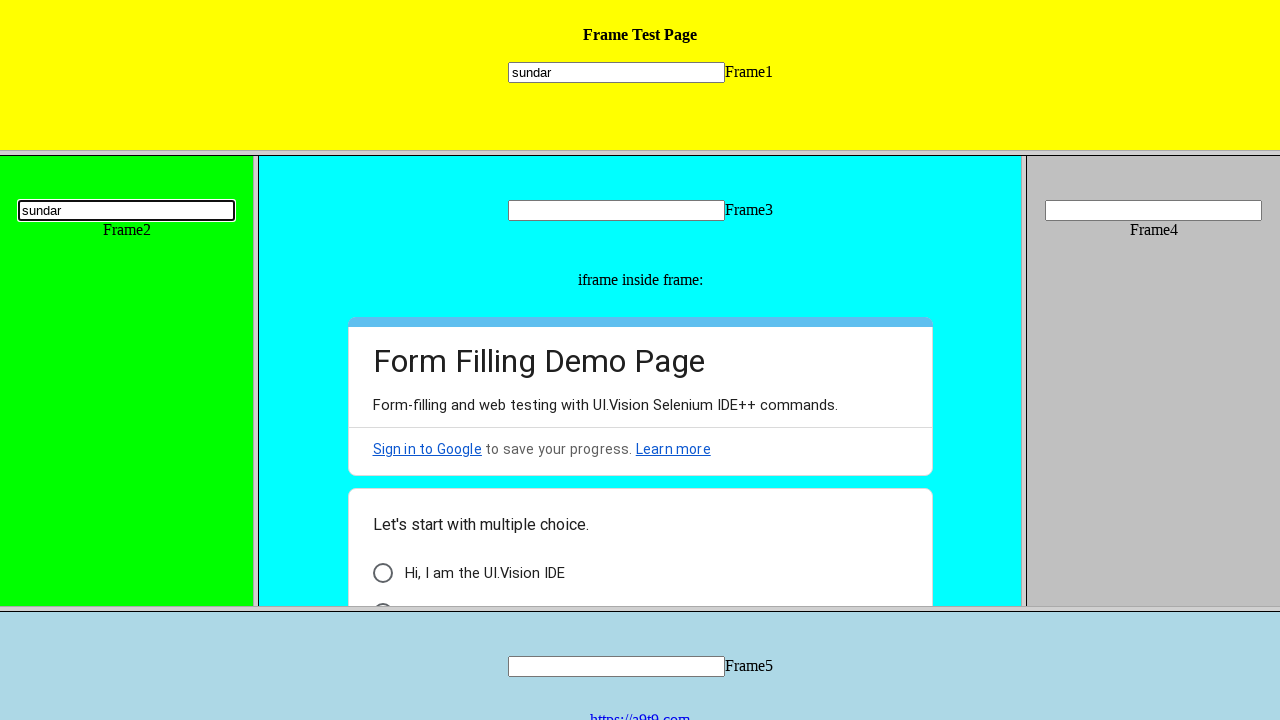

Located frame 3 with src='frame_3.html'
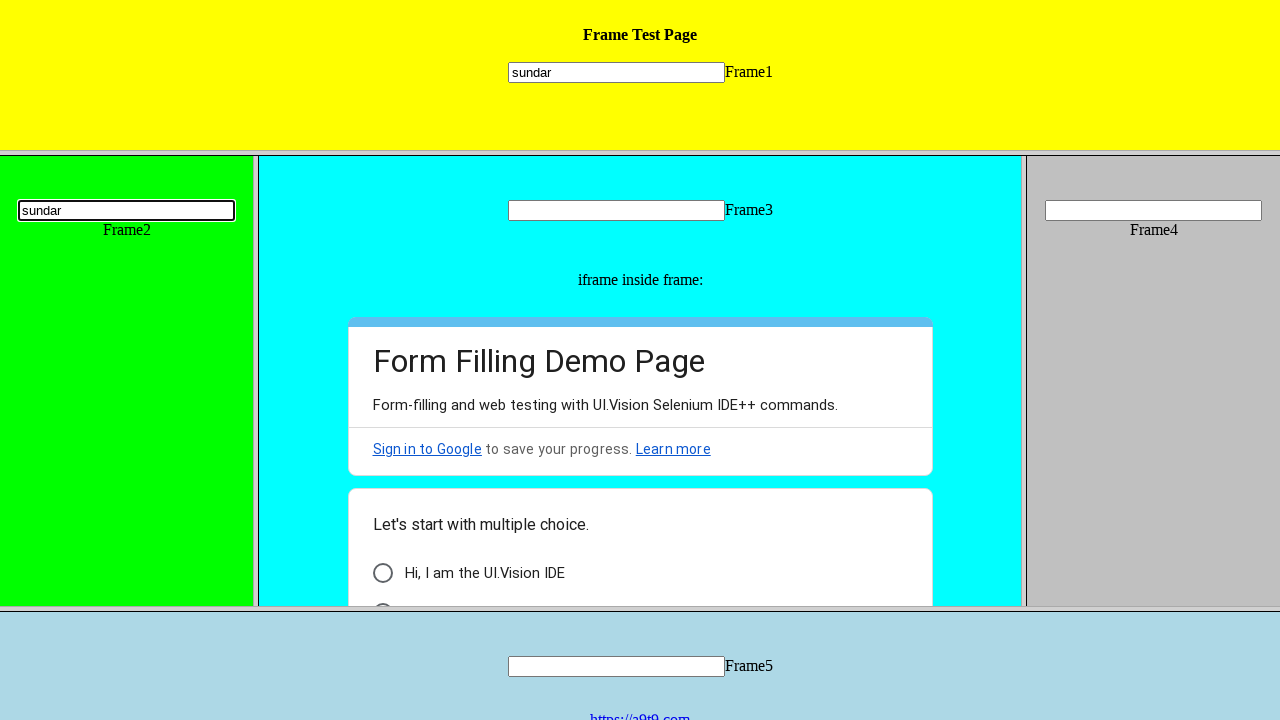

Filled input field 'mytext3' in frame 3 with 'sunil' on frame[src='frame_3.html'] >> internal:control=enter-frame >> input[name='mytext3
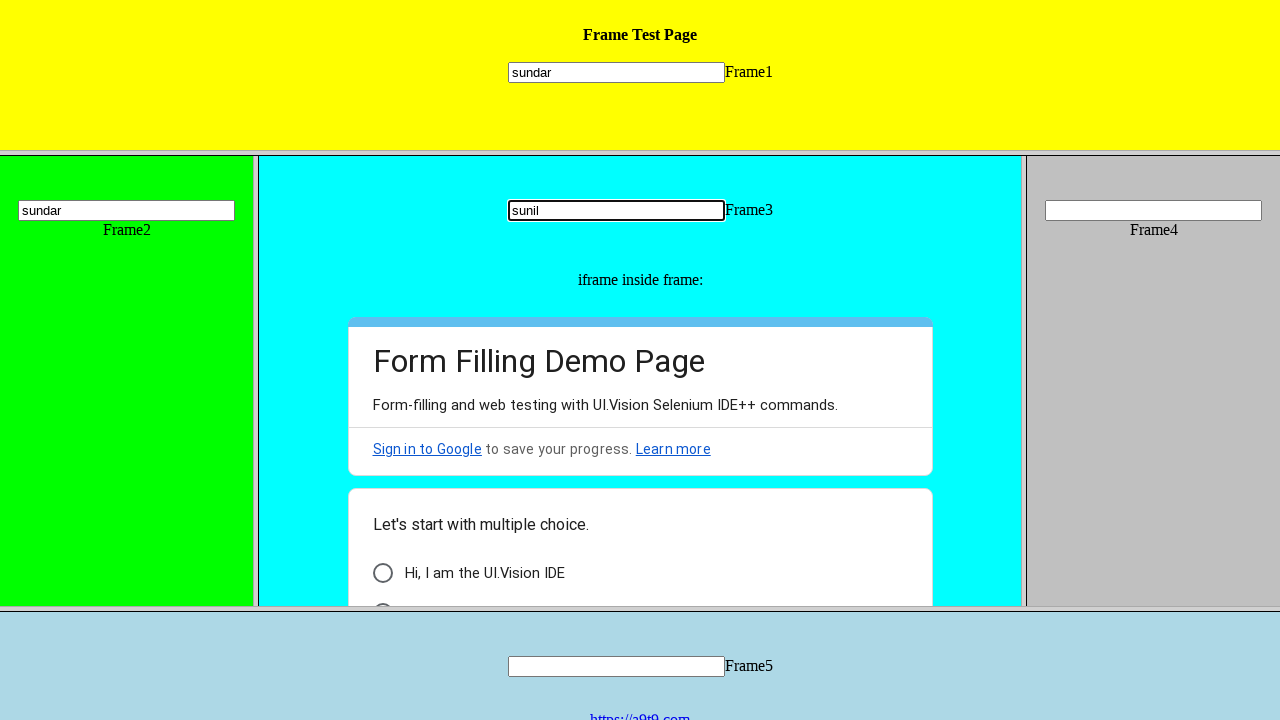

Located nested Google Forms iframe within frame 3
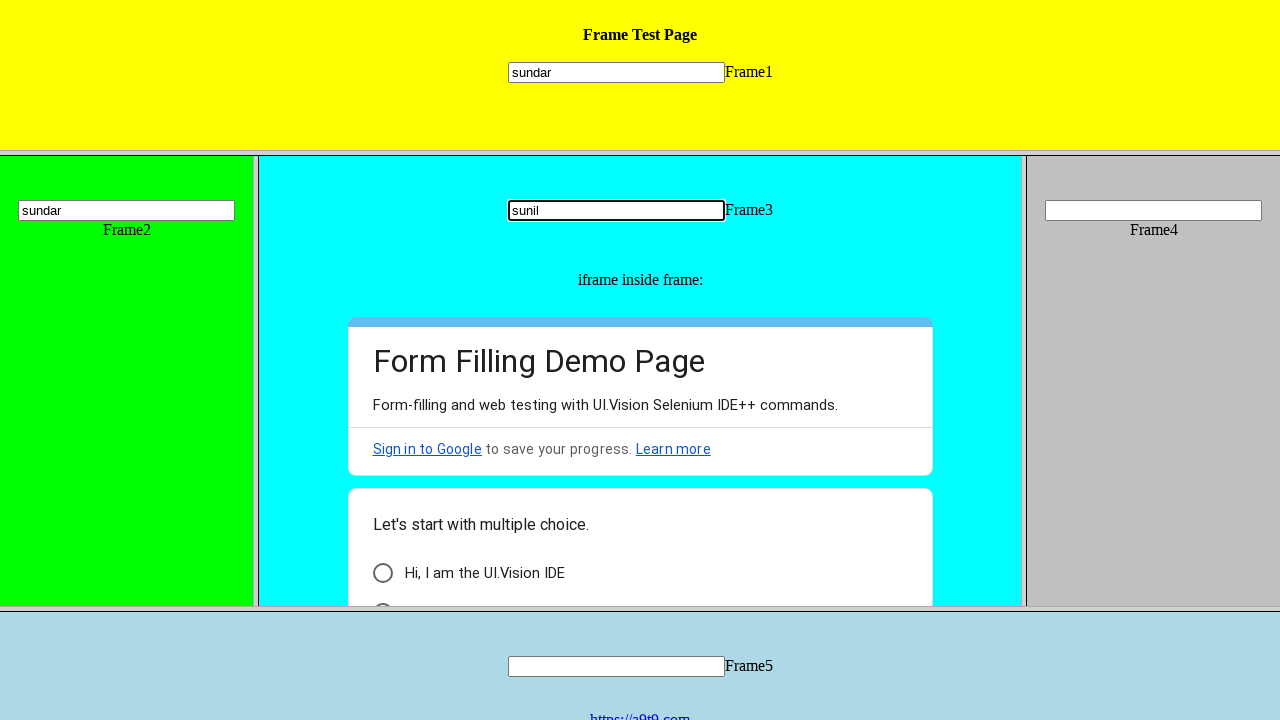

Clicked 'Hi, I am the UI.Vision IDE' option in Google Form at (484, 573) on frame[src='frame_3.html'] >> internal:control=enter-frame >> iframe[src*='docs.g
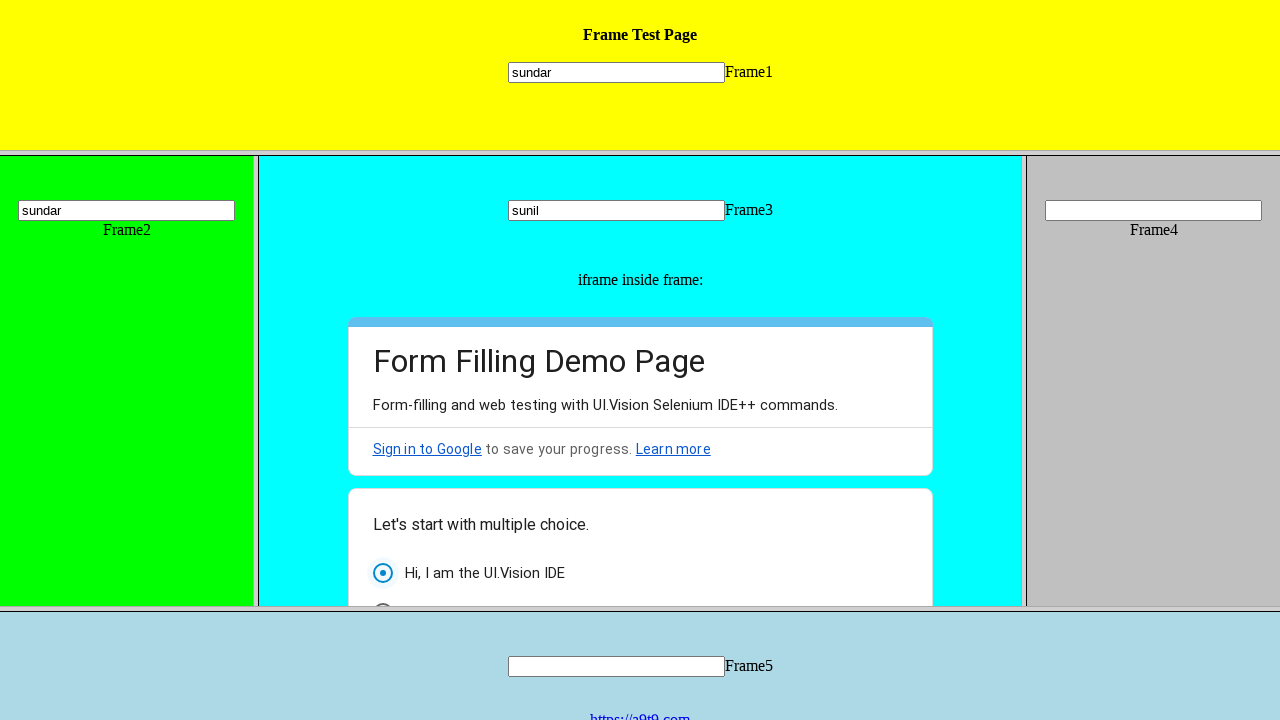

Scrolled down 420 pixels to view more form options
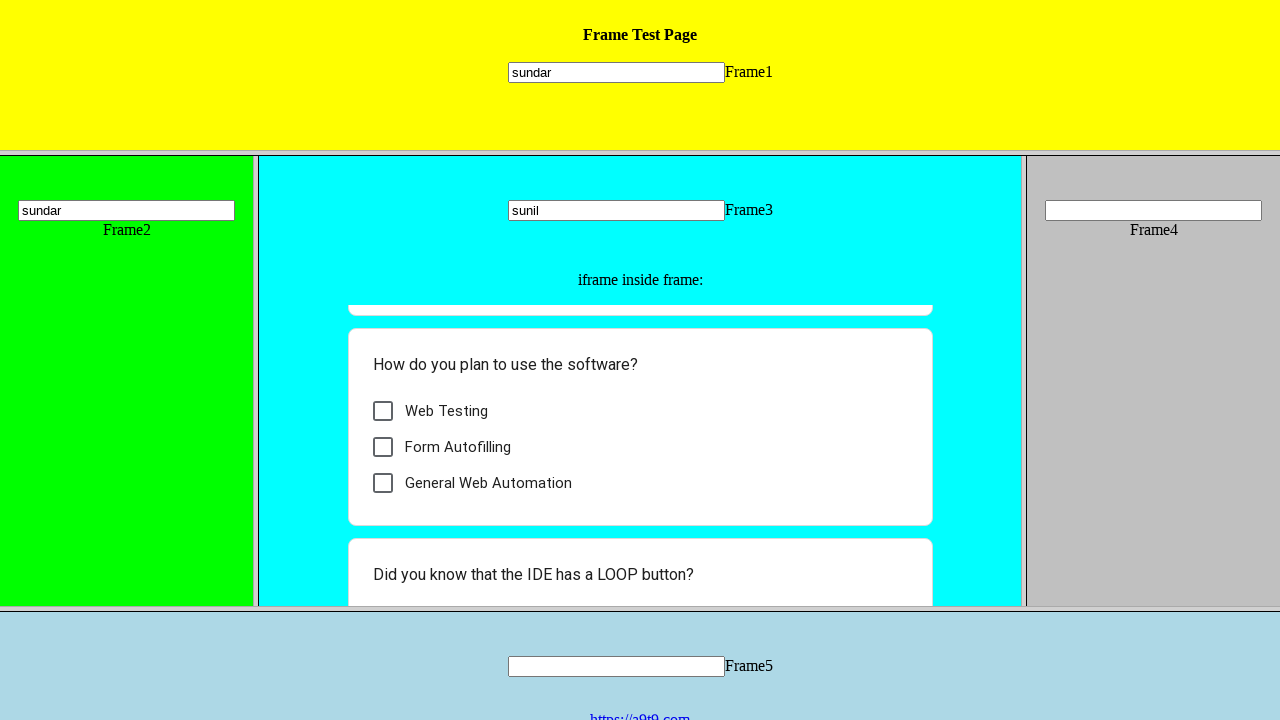

Clicked 'Web Testing' checkbox in Google Form at (446, 411) on frame[src='frame_3.html'] >> internal:control=enter-frame >> iframe[src*='docs.g
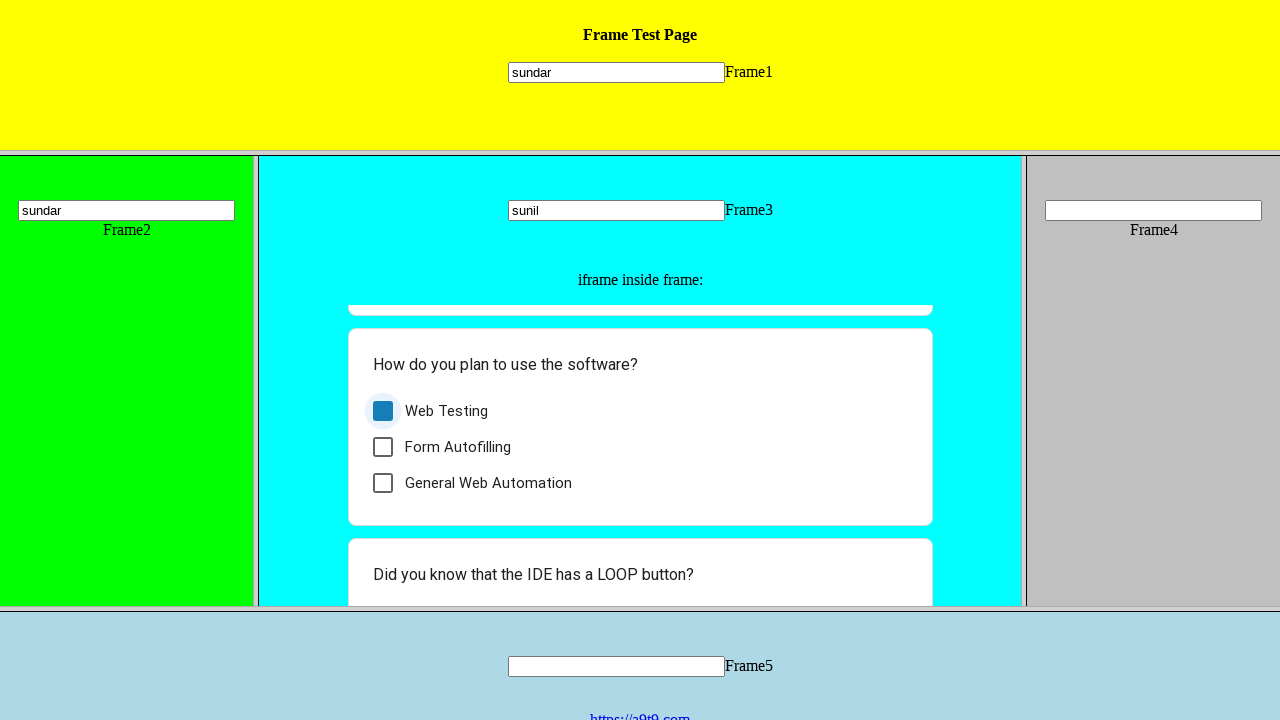

Clicked 'Form Autofilling' checkbox in Google Form at (458, 447) on frame[src='frame_3.html'] >> internal:control=enter-frame >> iframe[src*='docs.g
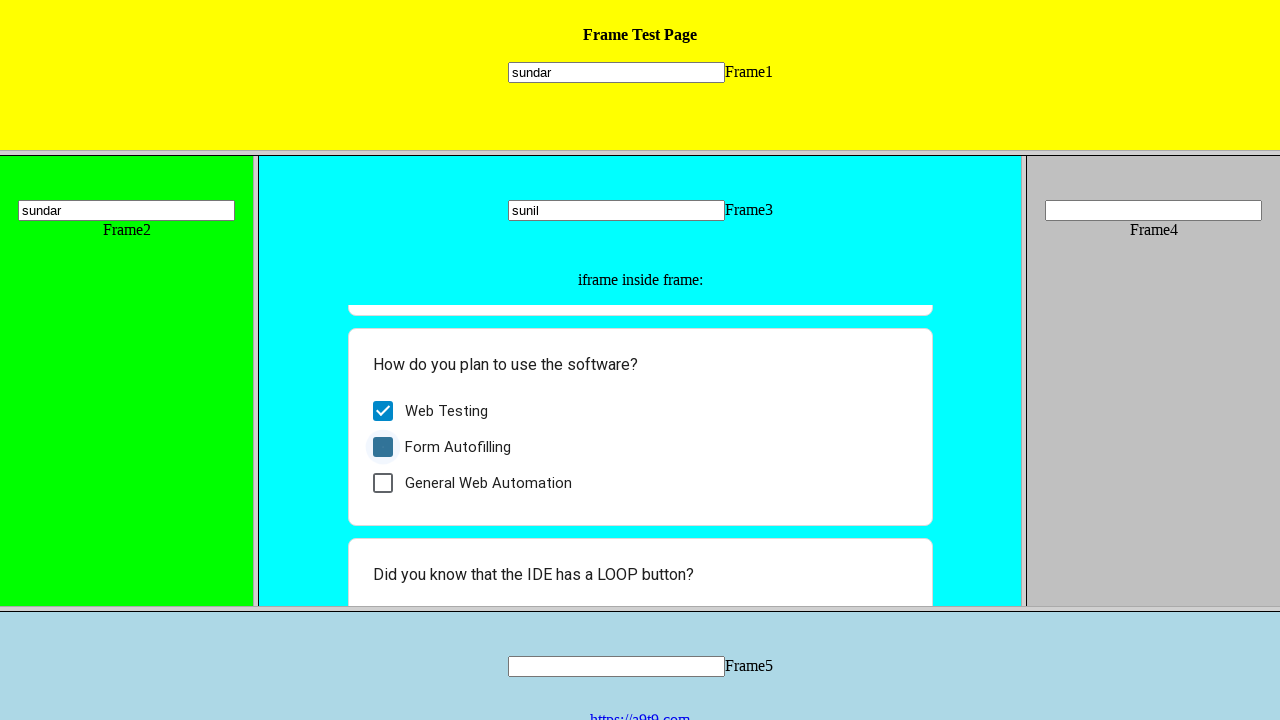

Clicked 'General Web Automation' checkbox in Google Form at (488, 483) on frame[src='frame_3.html'] >> internal:control=enter-frame >> iframe[src*='docs.g
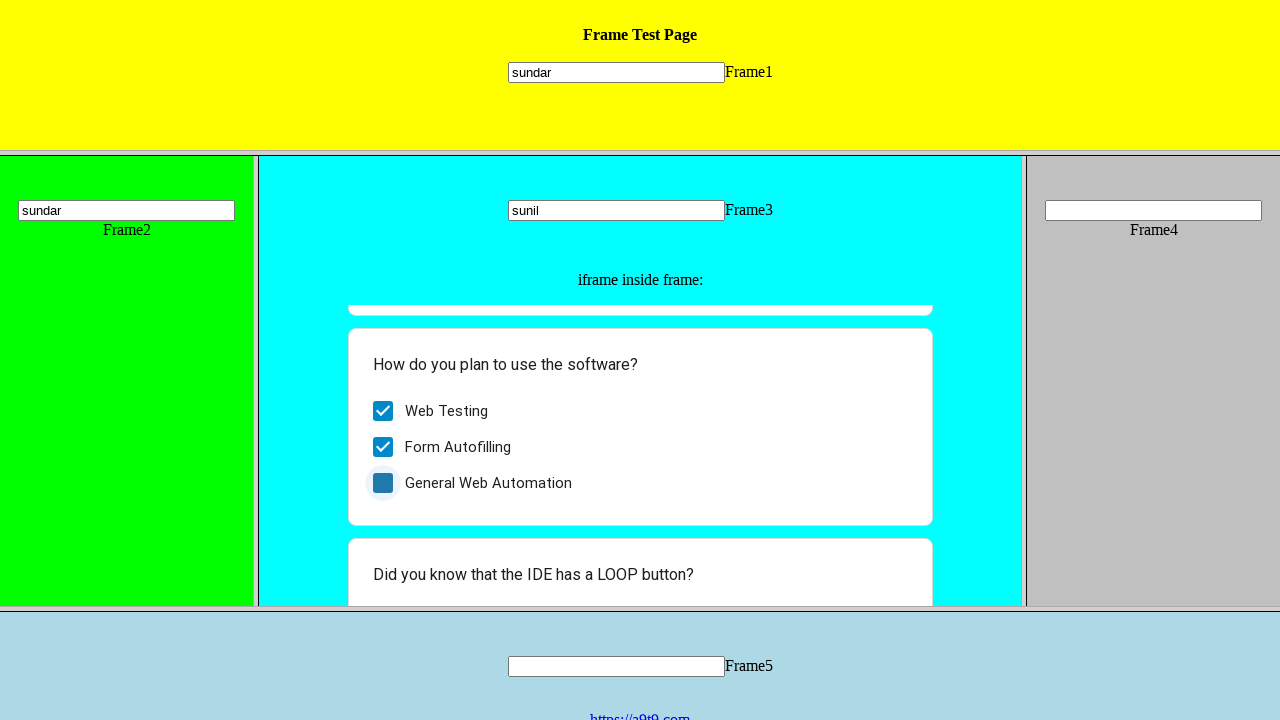

Scrolled down 300 pixels further in the form
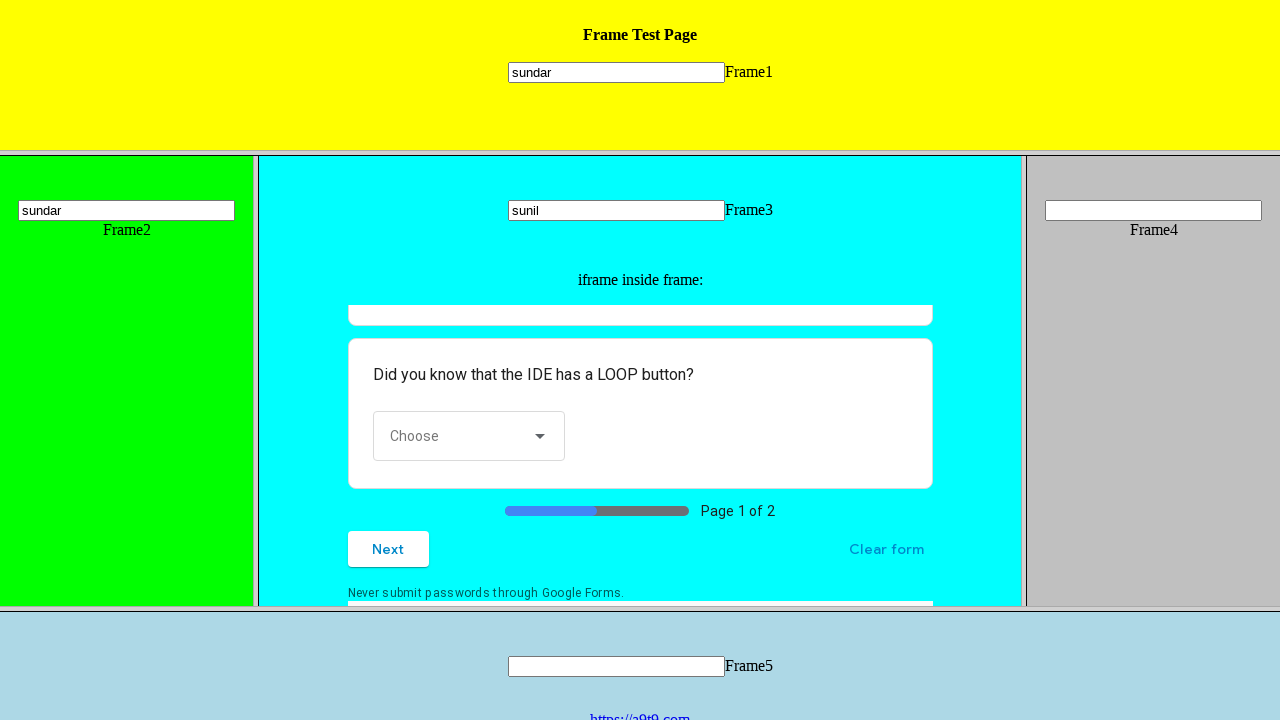

Clicked first 'Clear form' button in Google Form at (887, 549) on frame[src='frame_3.html'] >> internal:control=enter-frame >> iframe[src*='docs.g
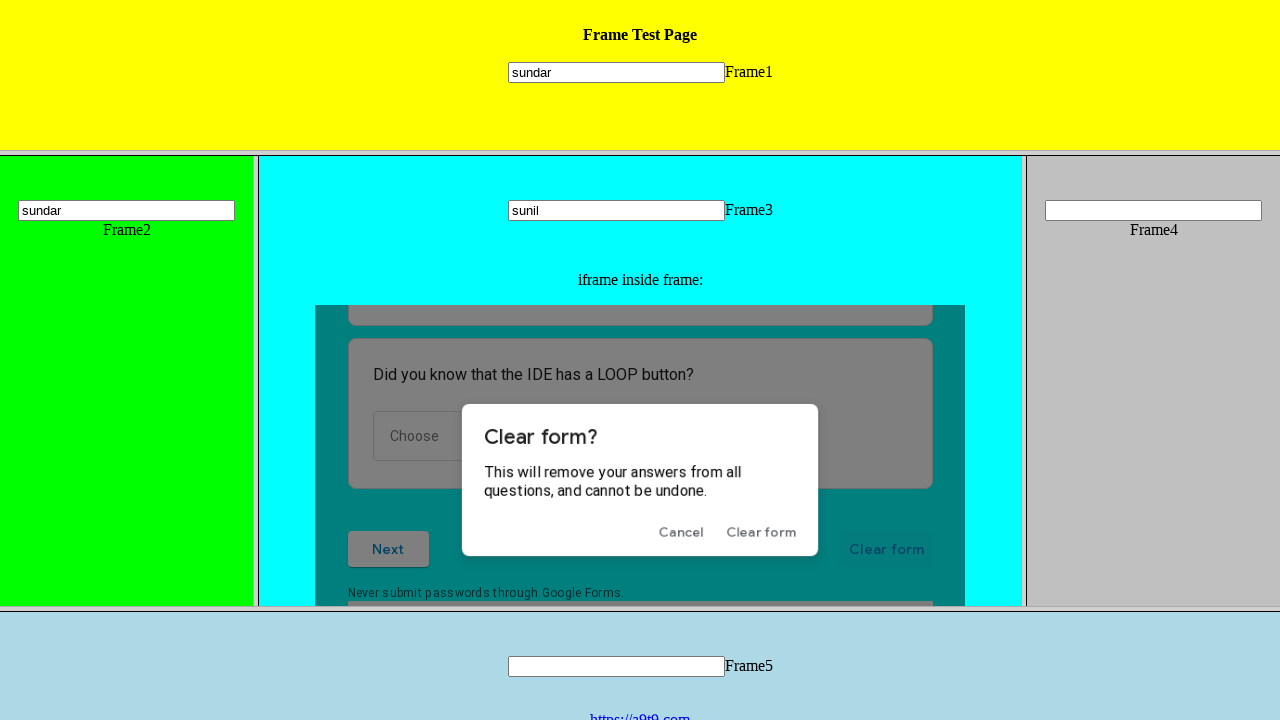

Waited 2000 milliseconds for form to process
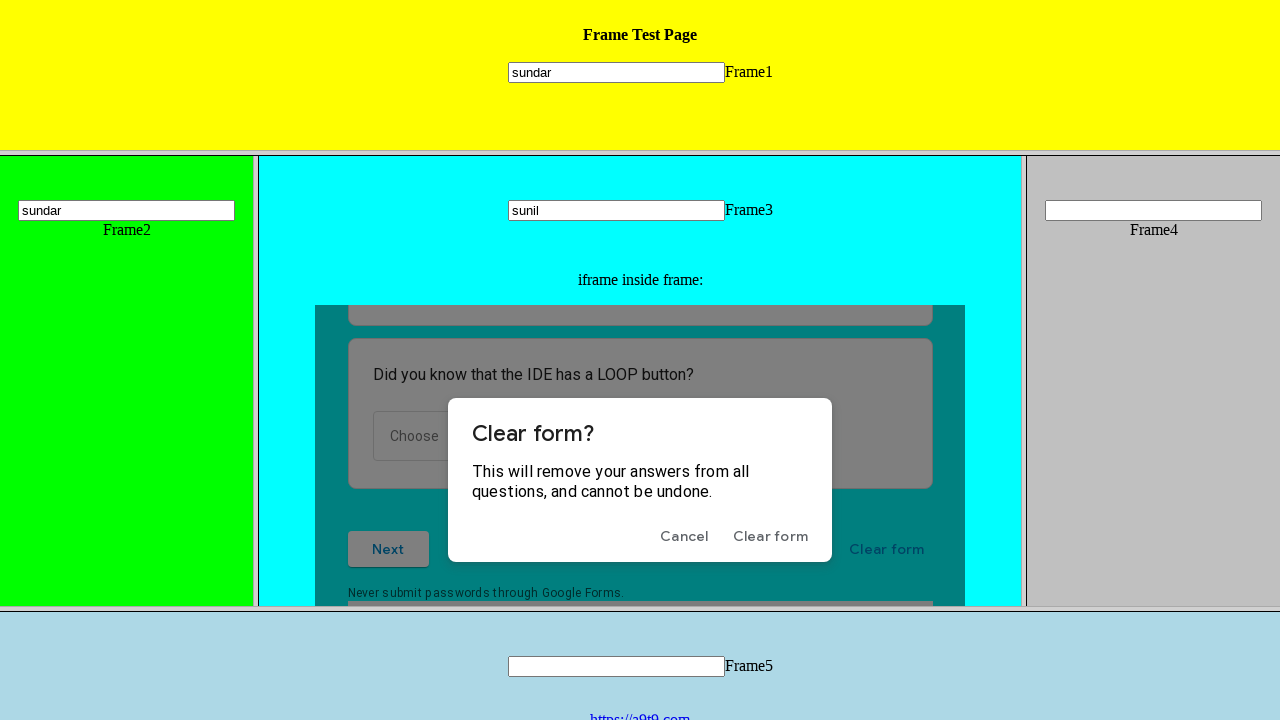

Clicked third 'Clear form' button in Google Form at (770, 536) on frame[src='frame_3.html'] >> internal:control=enter-frame >> iframe[src*='docs.g
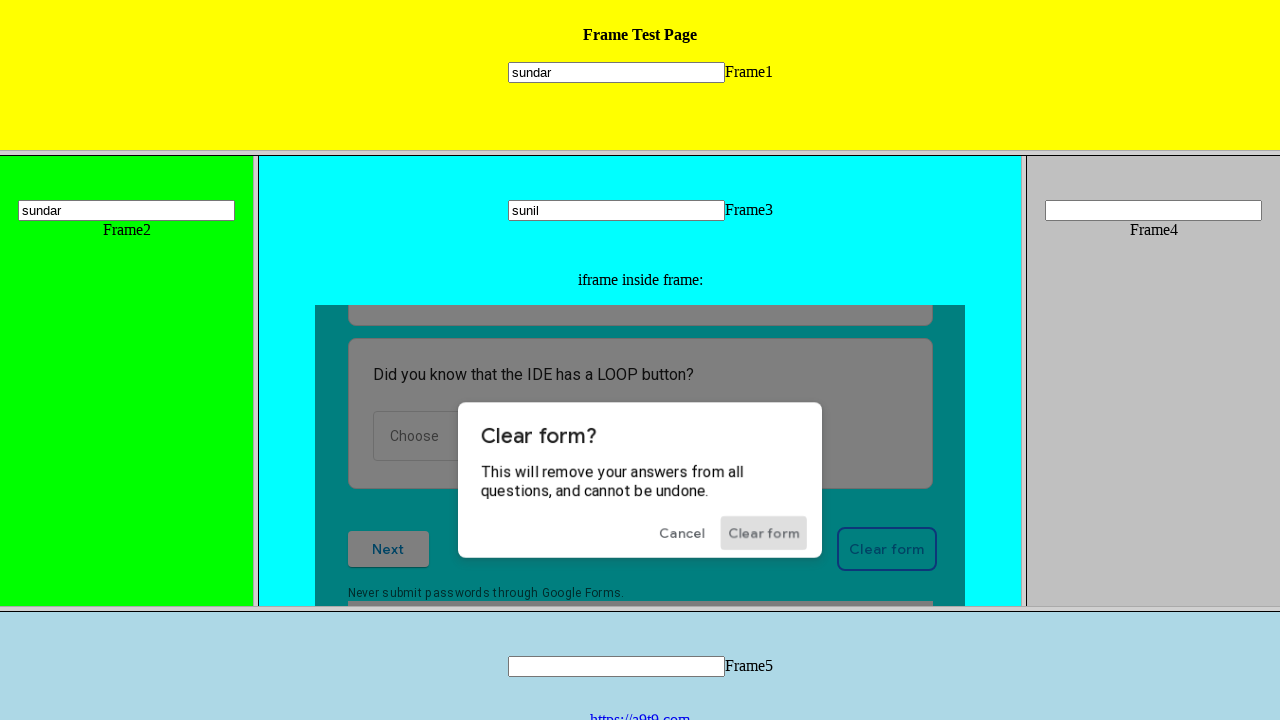

Located frame 4 with src='frame_4.html'
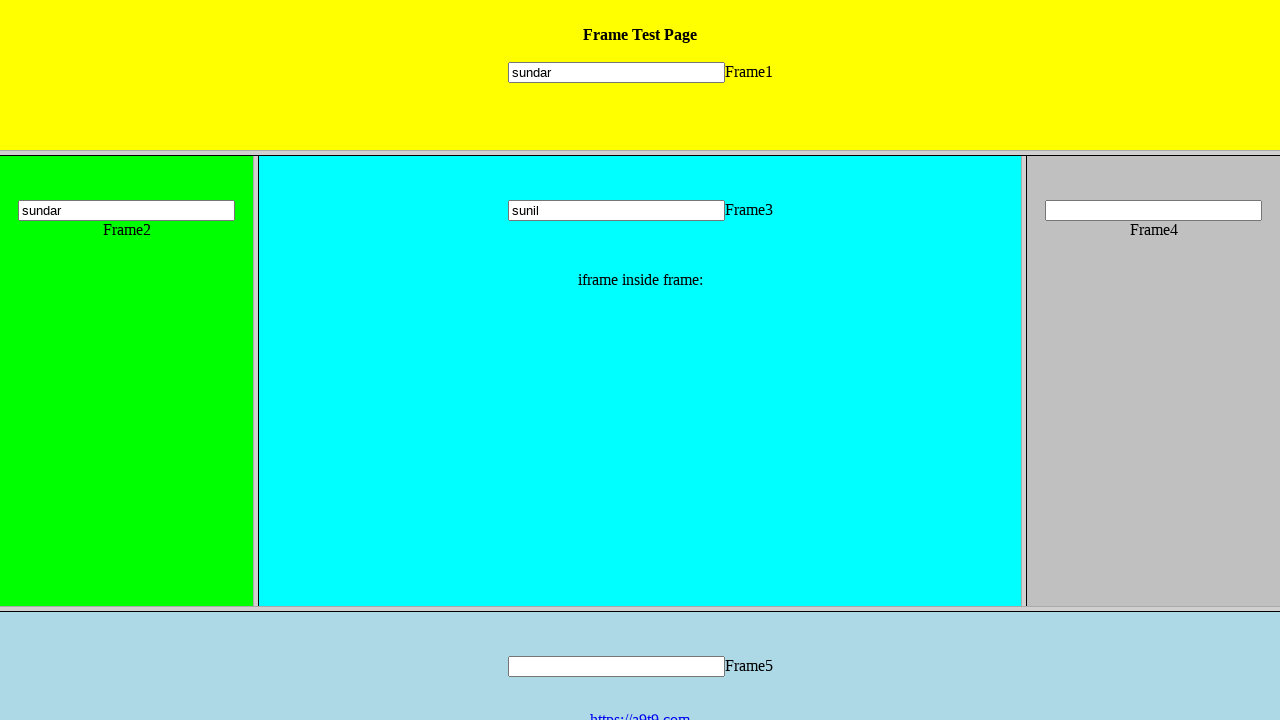

Filled input field 'mytext4' in frame 4 with 'sundar' on frame[src='frame_4.html'] >> internal:control=enter-frame >> input[name='mytext4
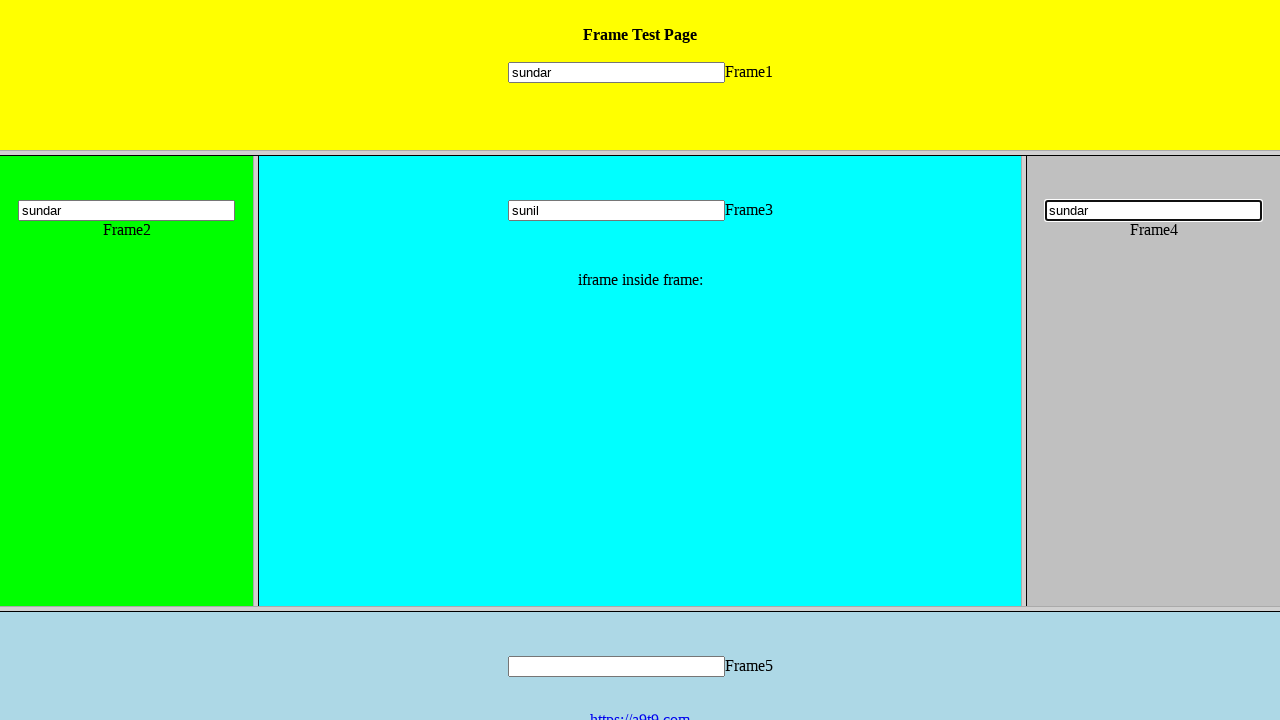

Located frame 5 with src='frame_5.html'
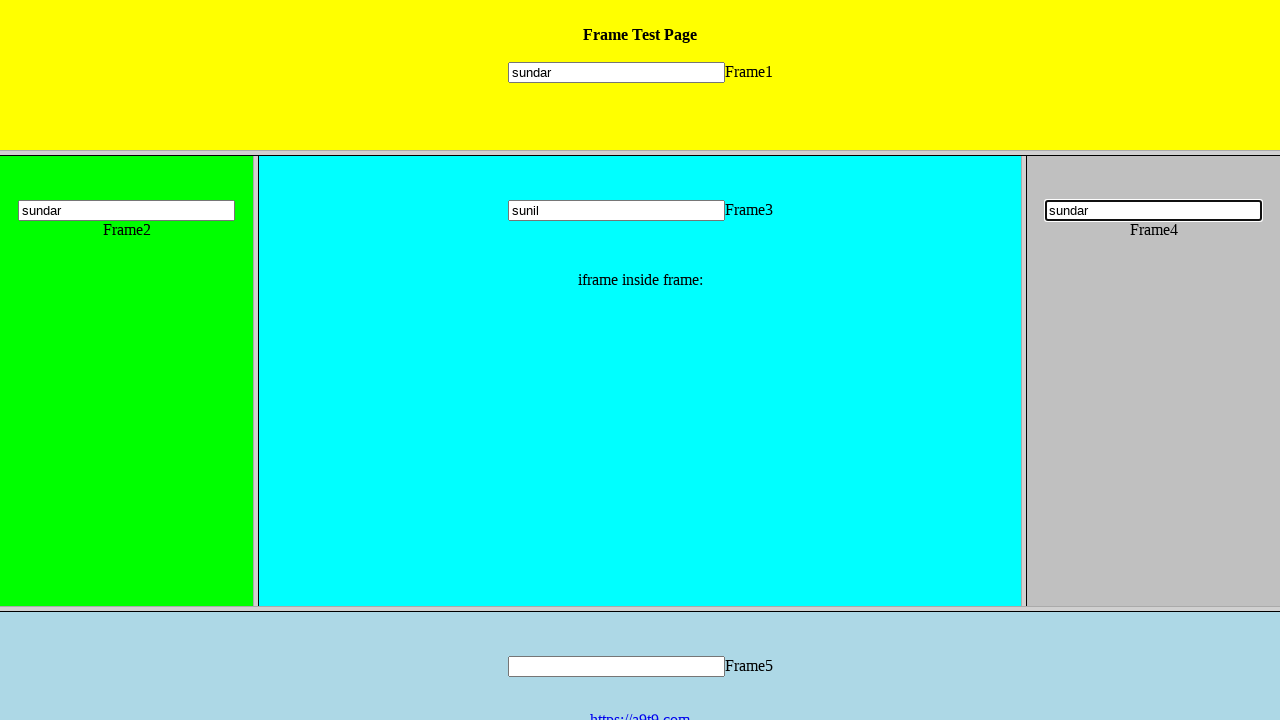

Filled input field 'mytext5' in frame 5 with 'sunil' on frame[src='frame_5.html'] >> internal:control=enter-frame >> input[name='mytext5
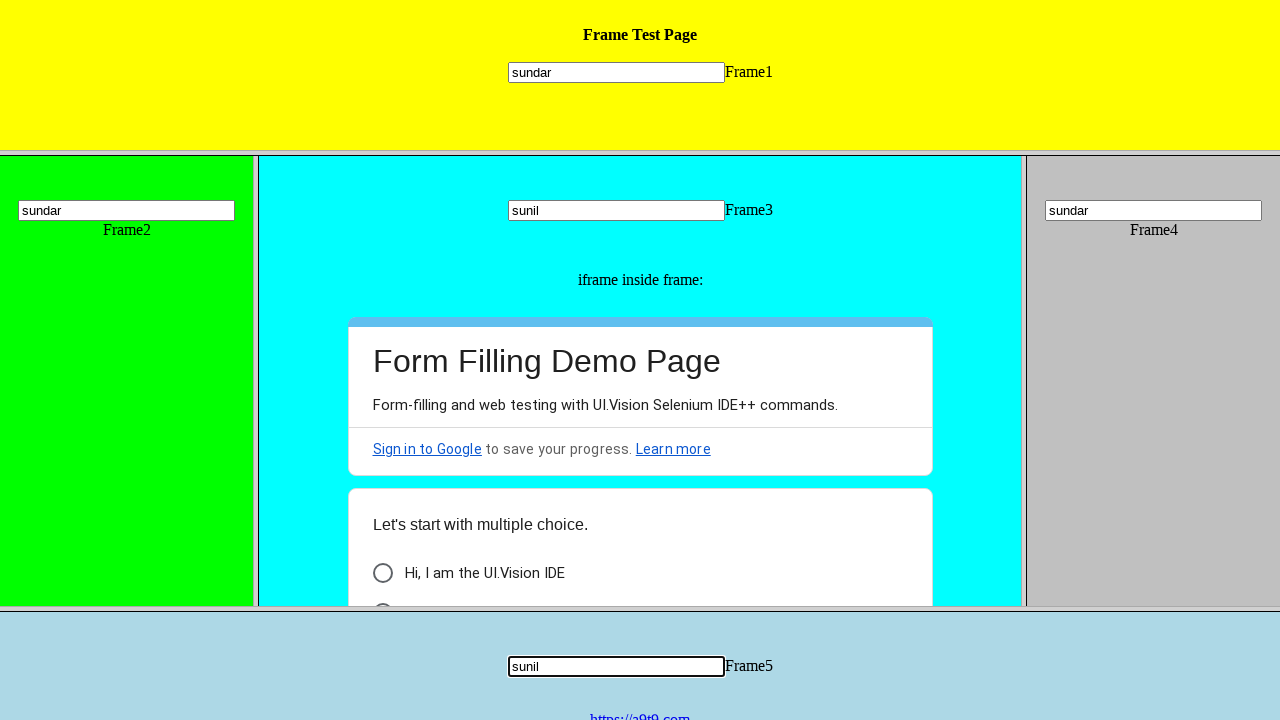

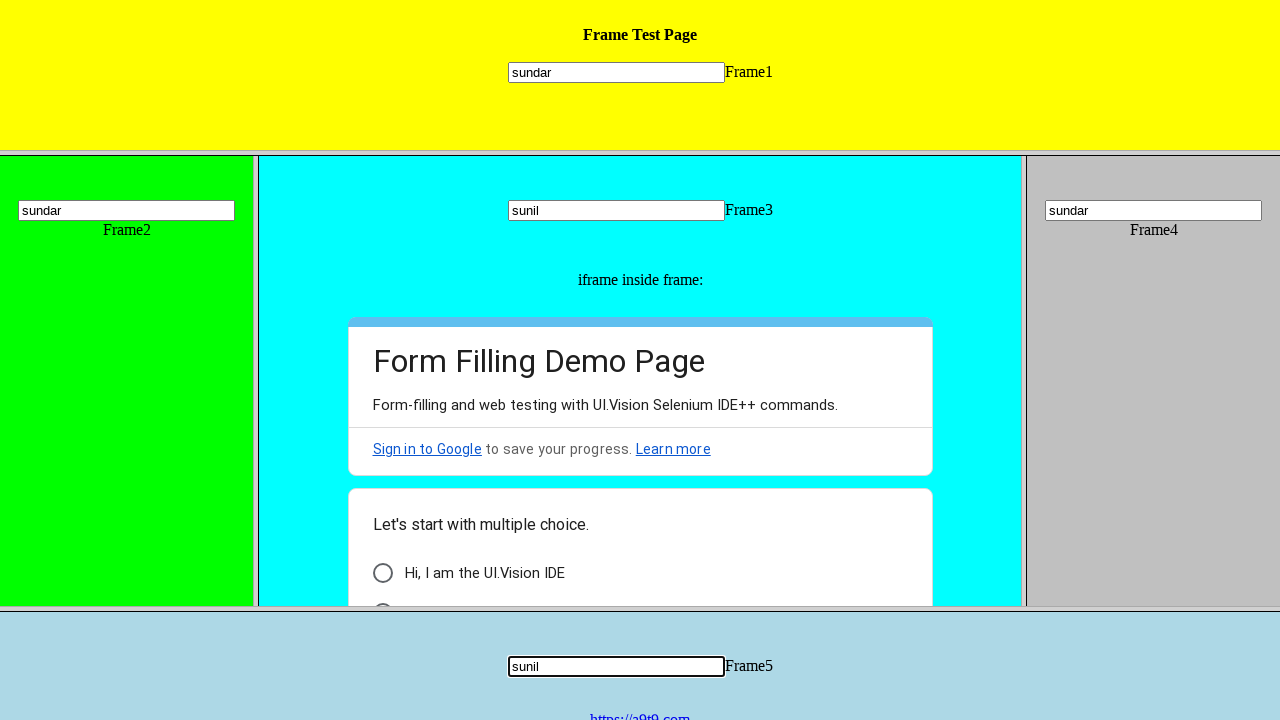